Completes a math challenge by reading a value from the page, calculating a result using a logarithmic formula, filling in the answer, selecting checkbox and radio button options, and submitting the form.

Starting URL: http://suninjuly.github.io/math.html

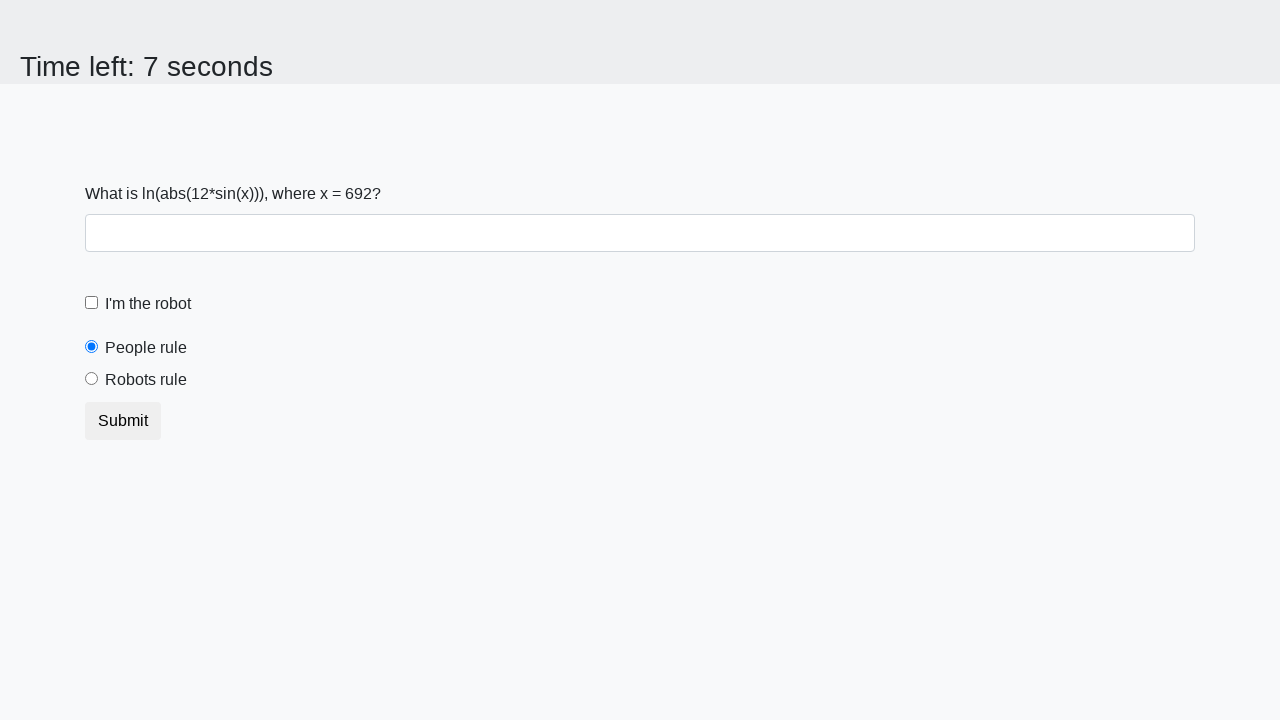

Retrieved x value from page element #input_value
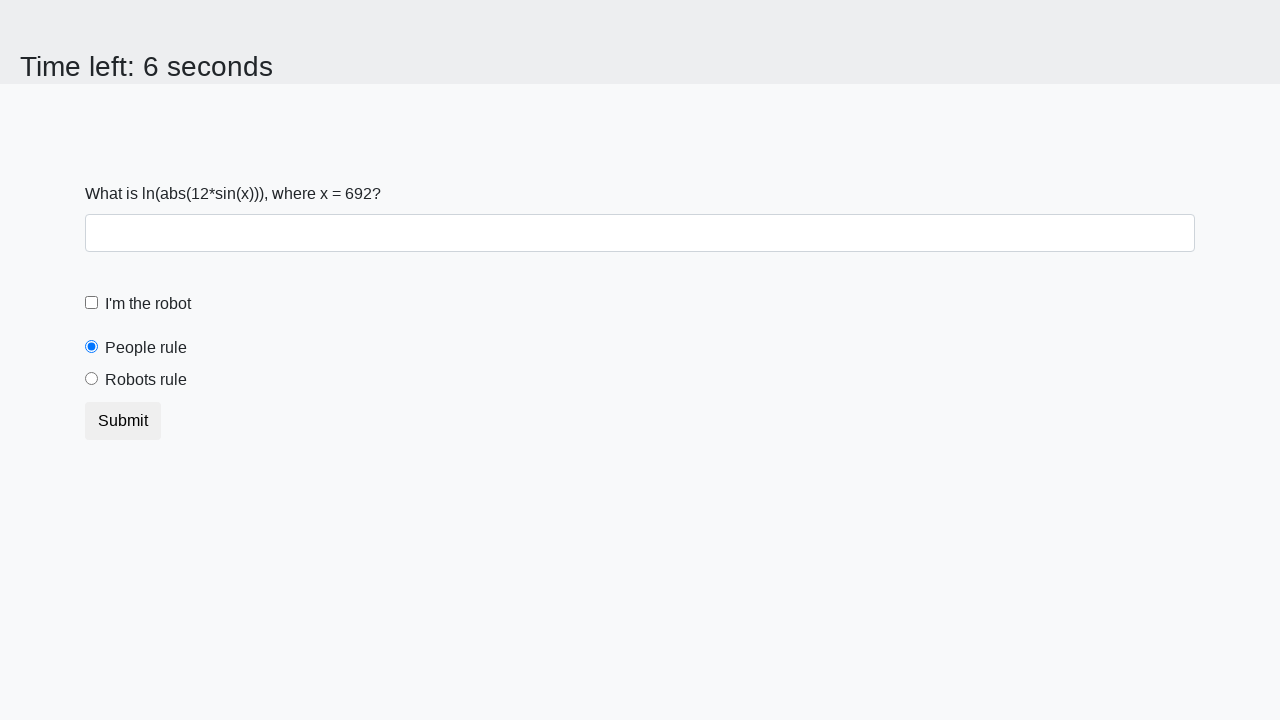

Calculated logarithmic formula result: log(abs(12*sin(692))) = 2.198593047283558
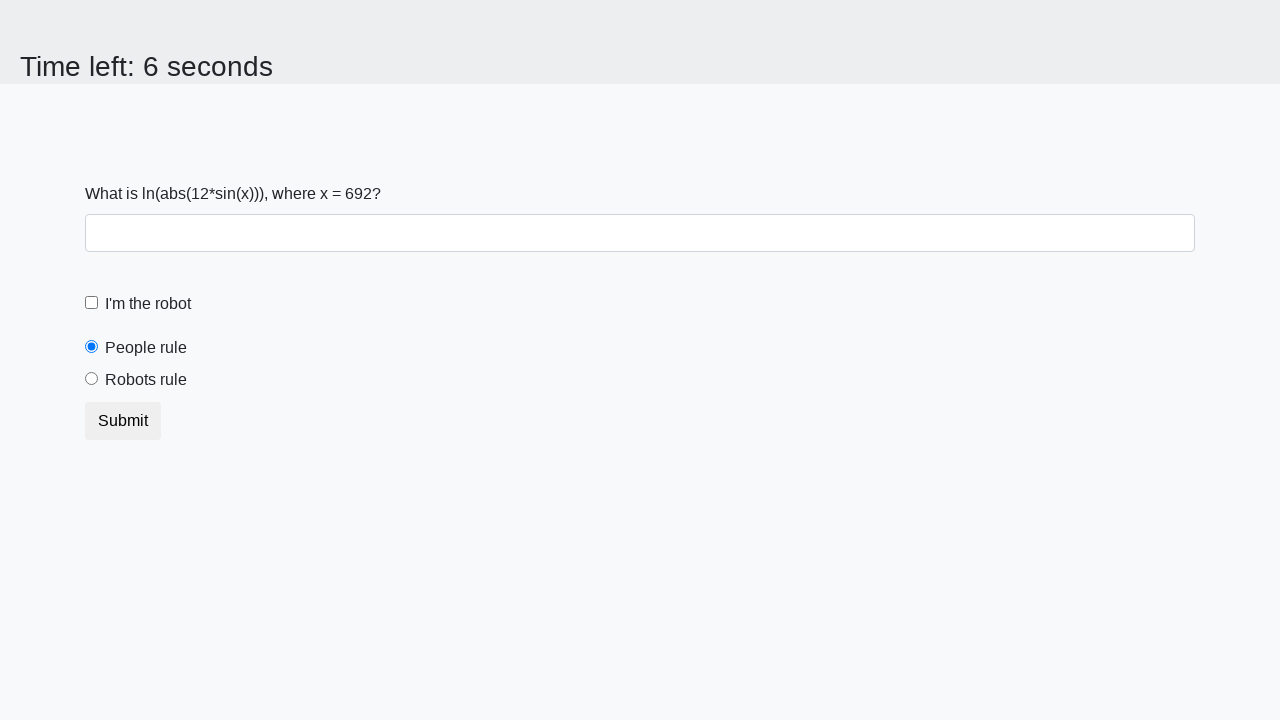

Filled answer field with calculated value: 2.198593047283558 on #answer
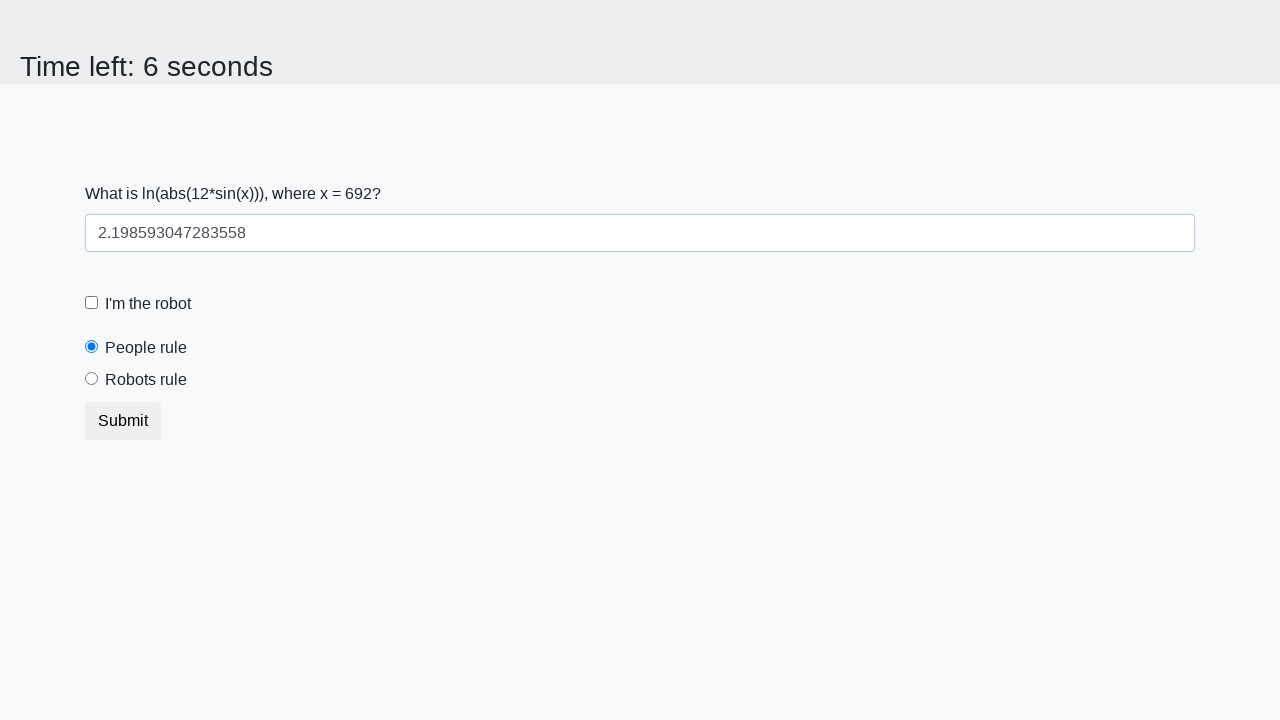

Clicked robot checkbox at (92, 303) on #robotCheckbox
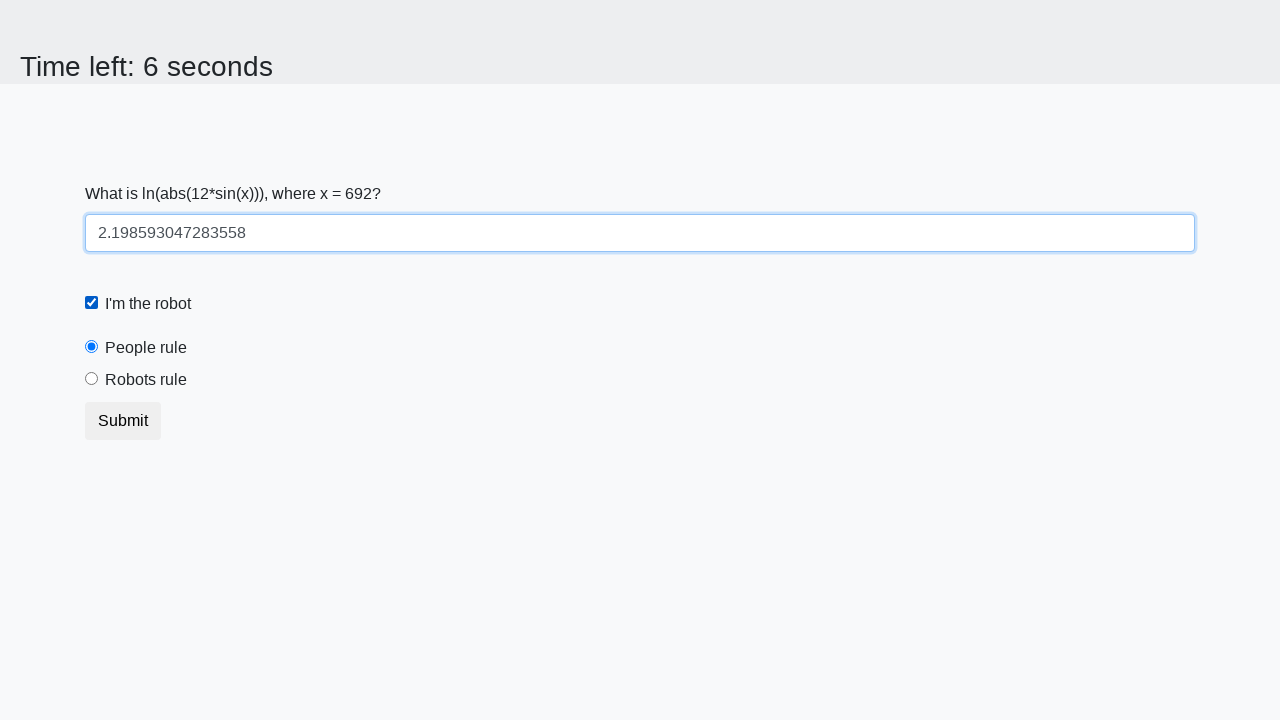

Selected 'Robots Rule' radio button at (146, 380) on label[for='robotsRule']
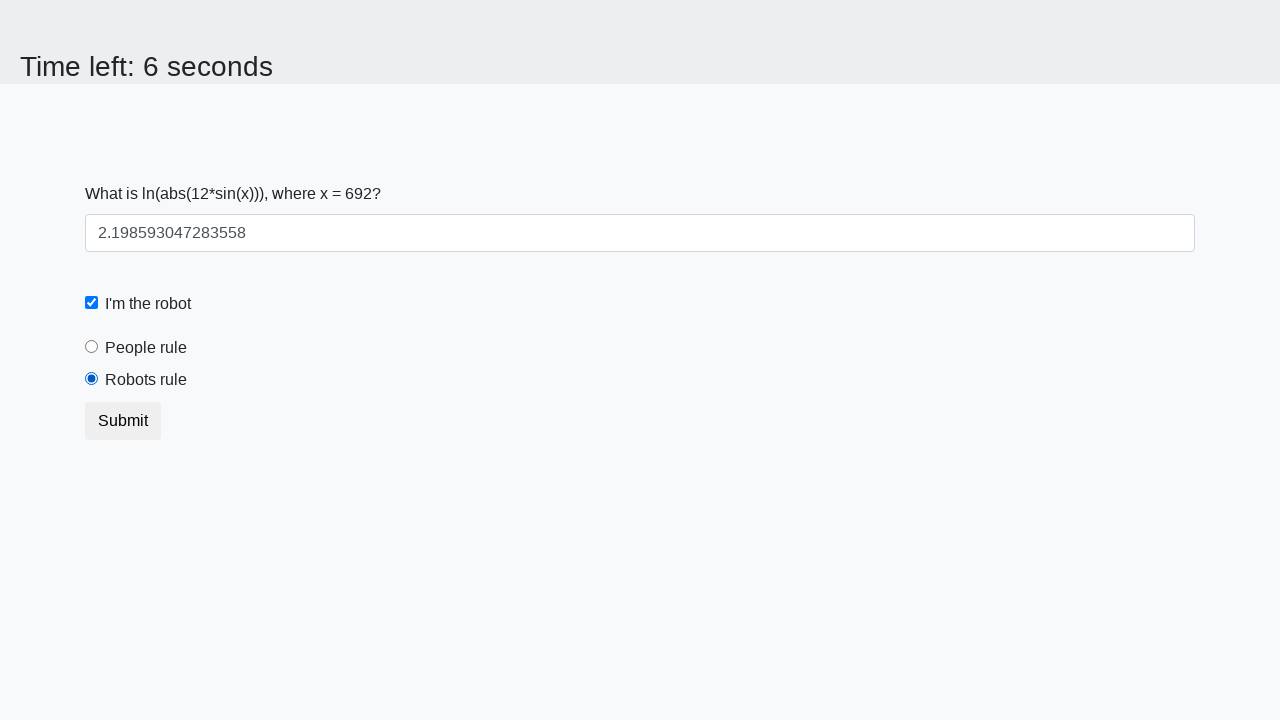

Clicked submit button to complete math challenge at (123, 421) on .btn.btn-default
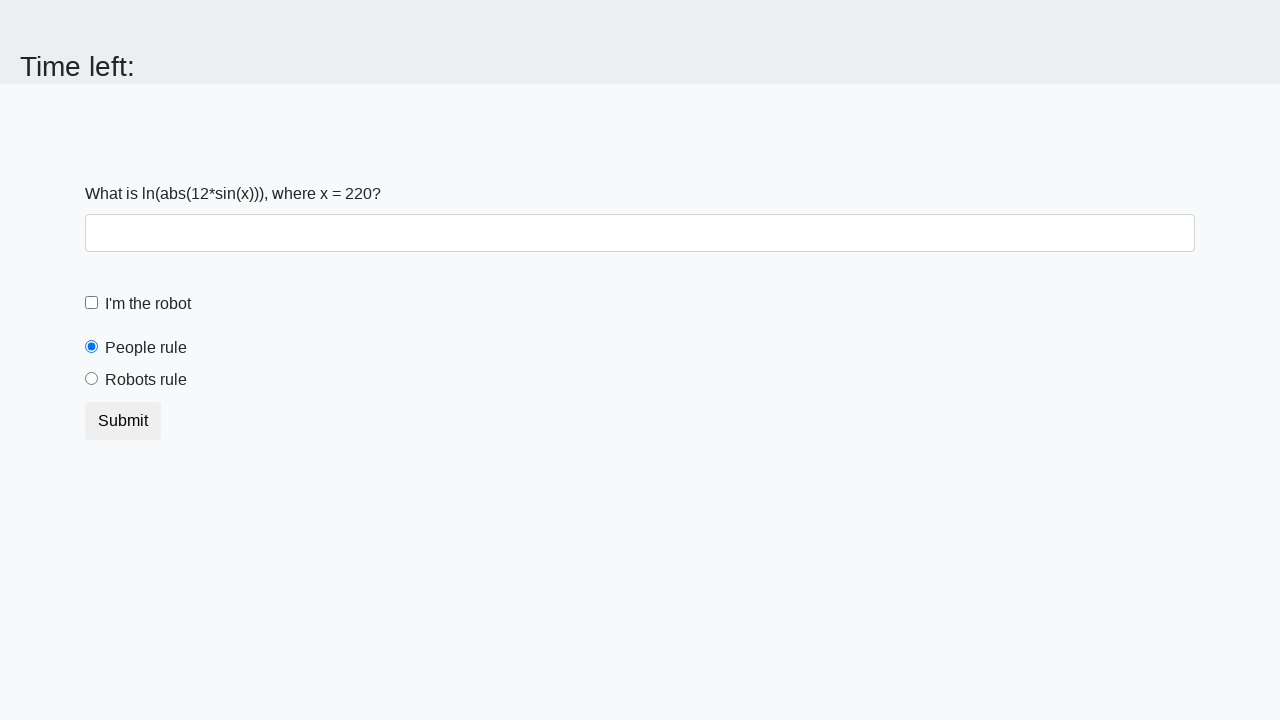

Alert dialog handler registered and accepted
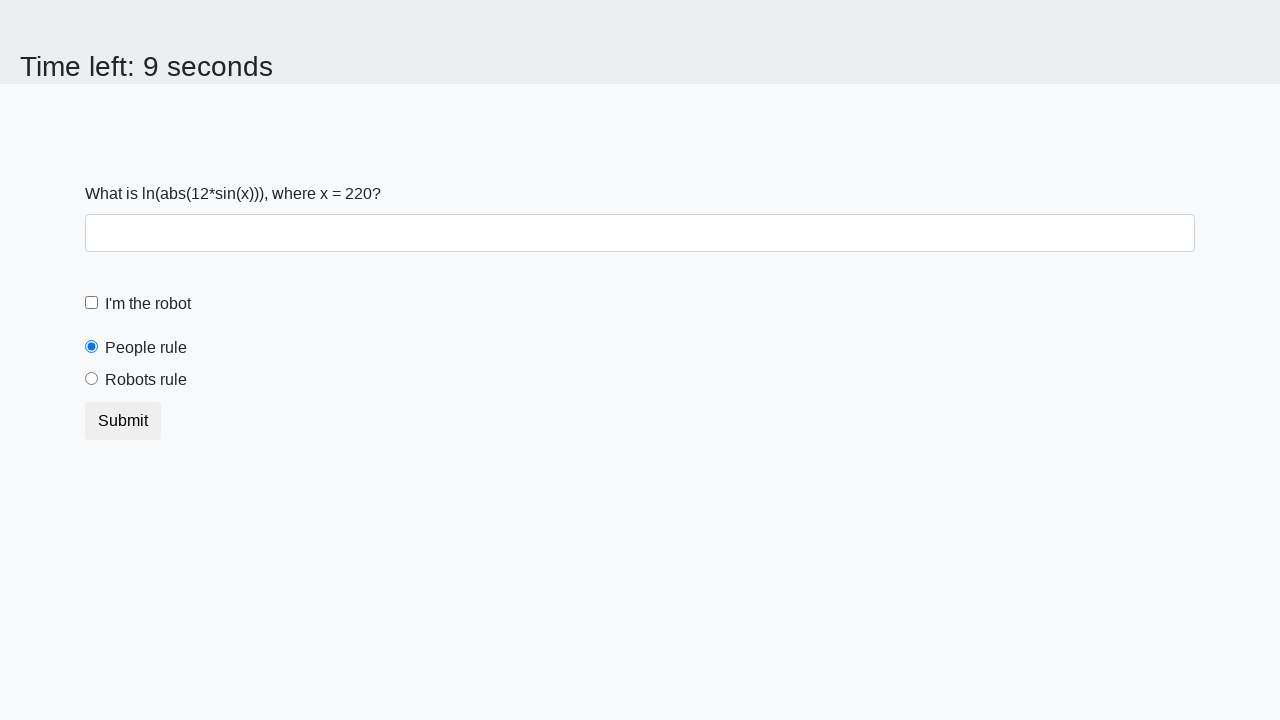

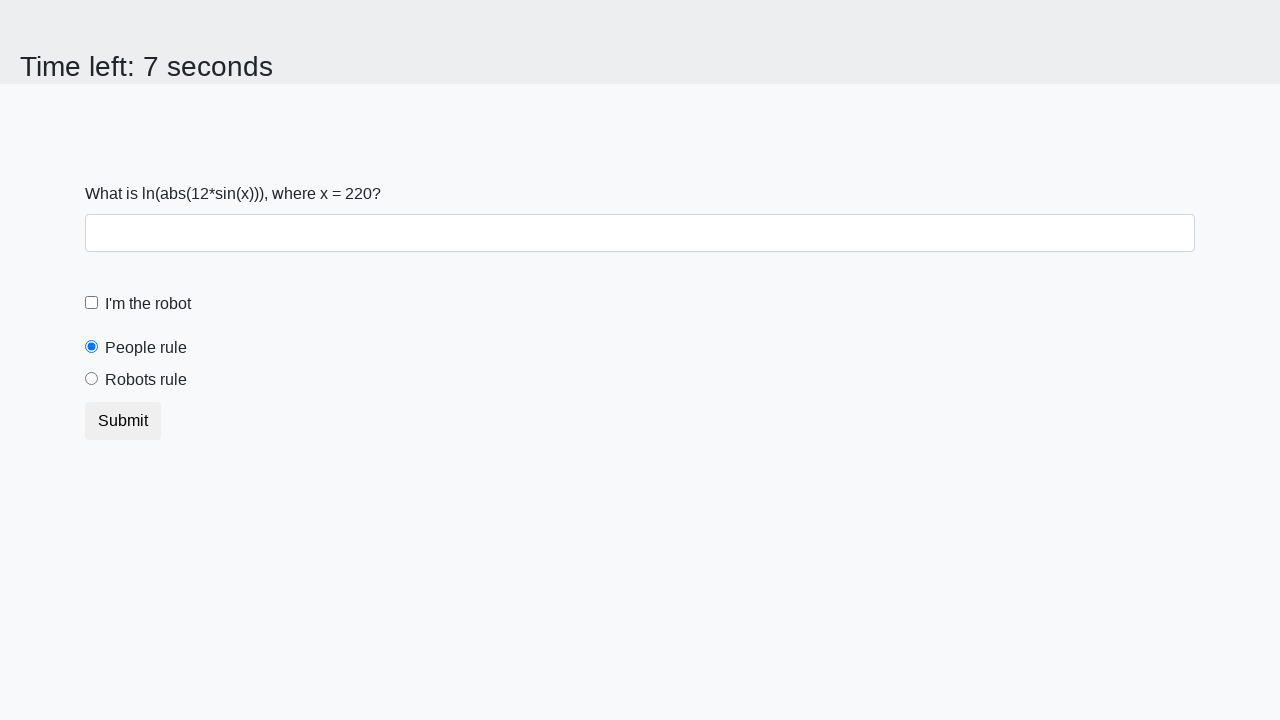